Tests different button click types (double-click, right-click, and regular click) on a demo page and verifies that corresponding messages appear after each action.

Starting URL: https://demoqa.com/buttons

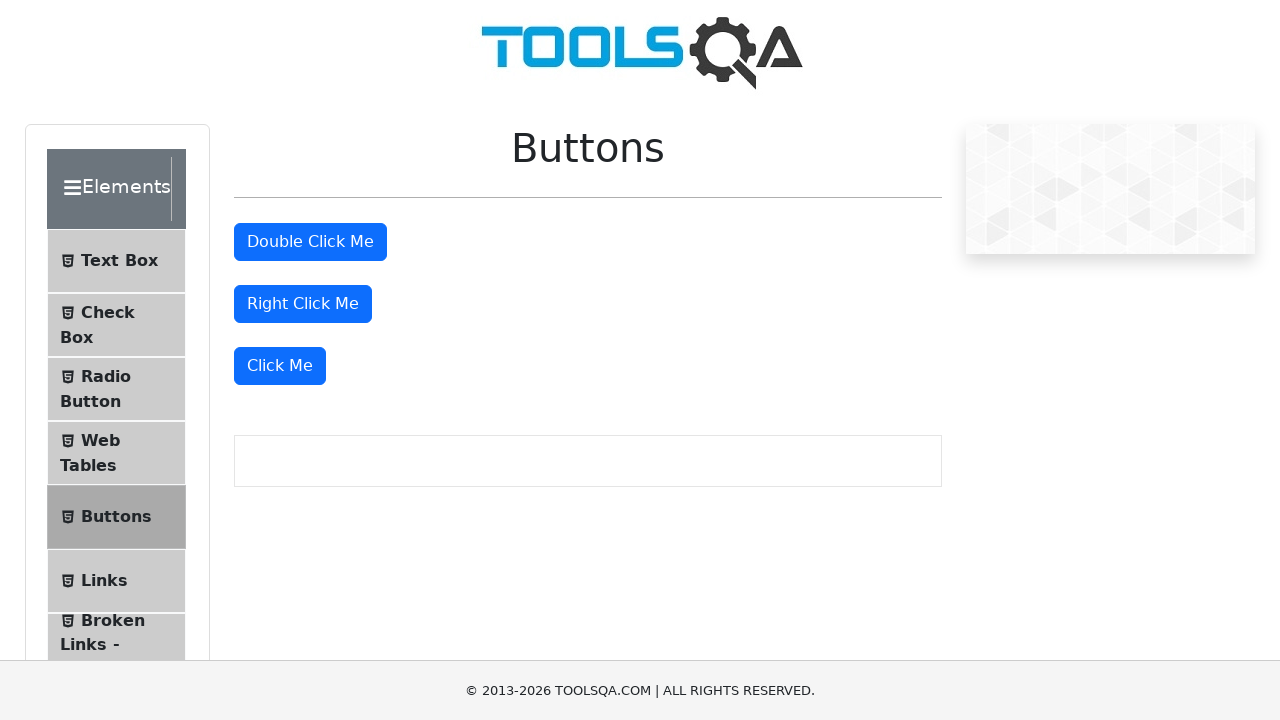

Double-clicked the double-click button at (310, 242) on #doubleClickBtn
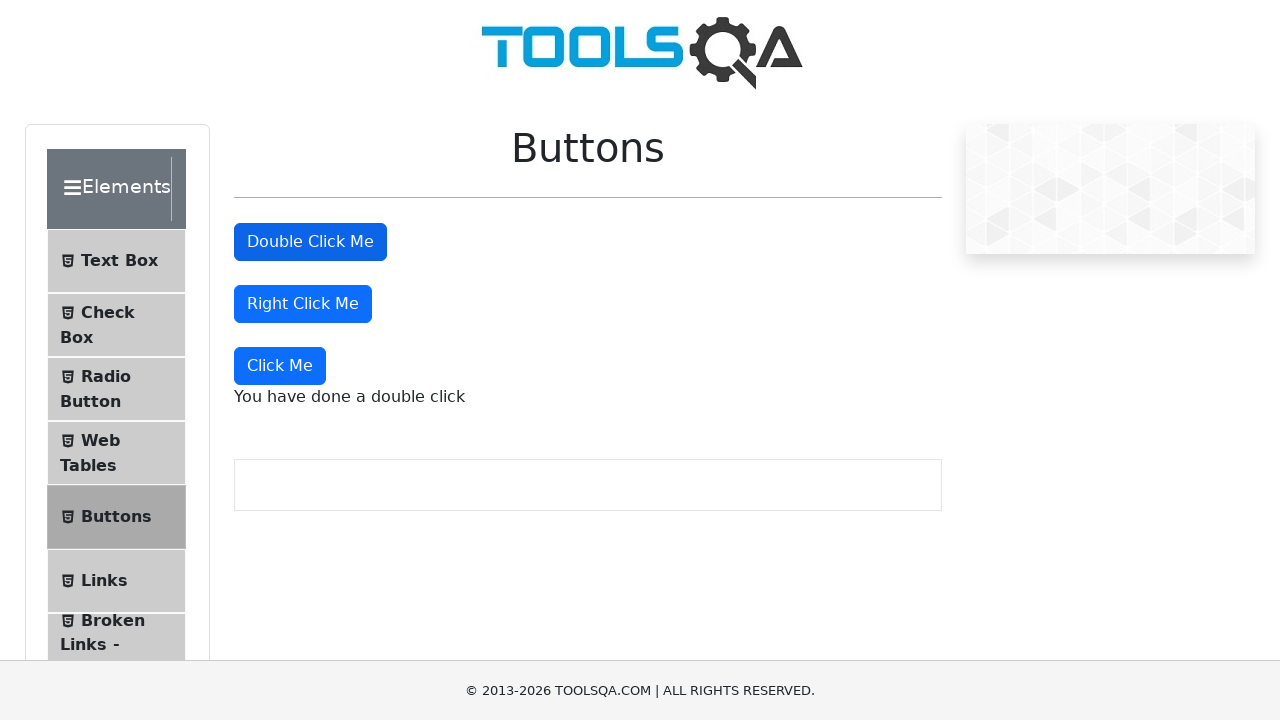

Right-clicked the right-click button at (303, 304) on #rightClickBtn
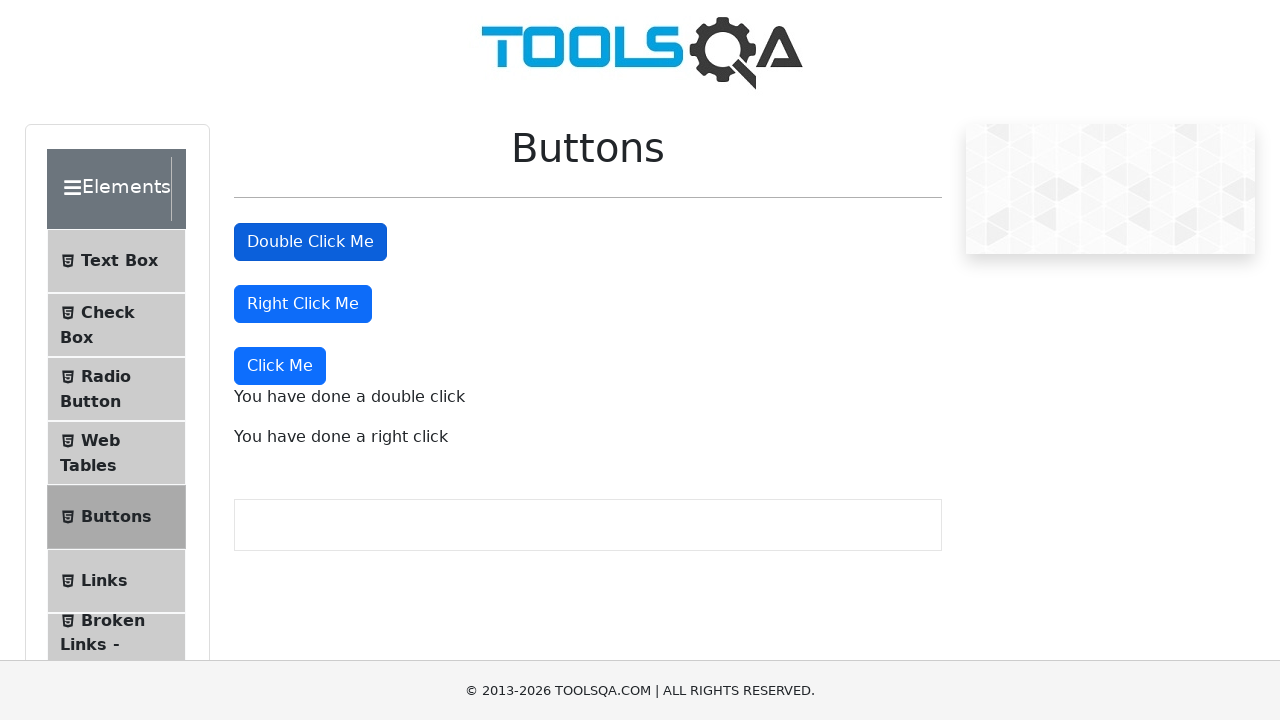

Clicked the regular 'Click Me' button at (280, 366) on xpath=//button[text()='Click Me']
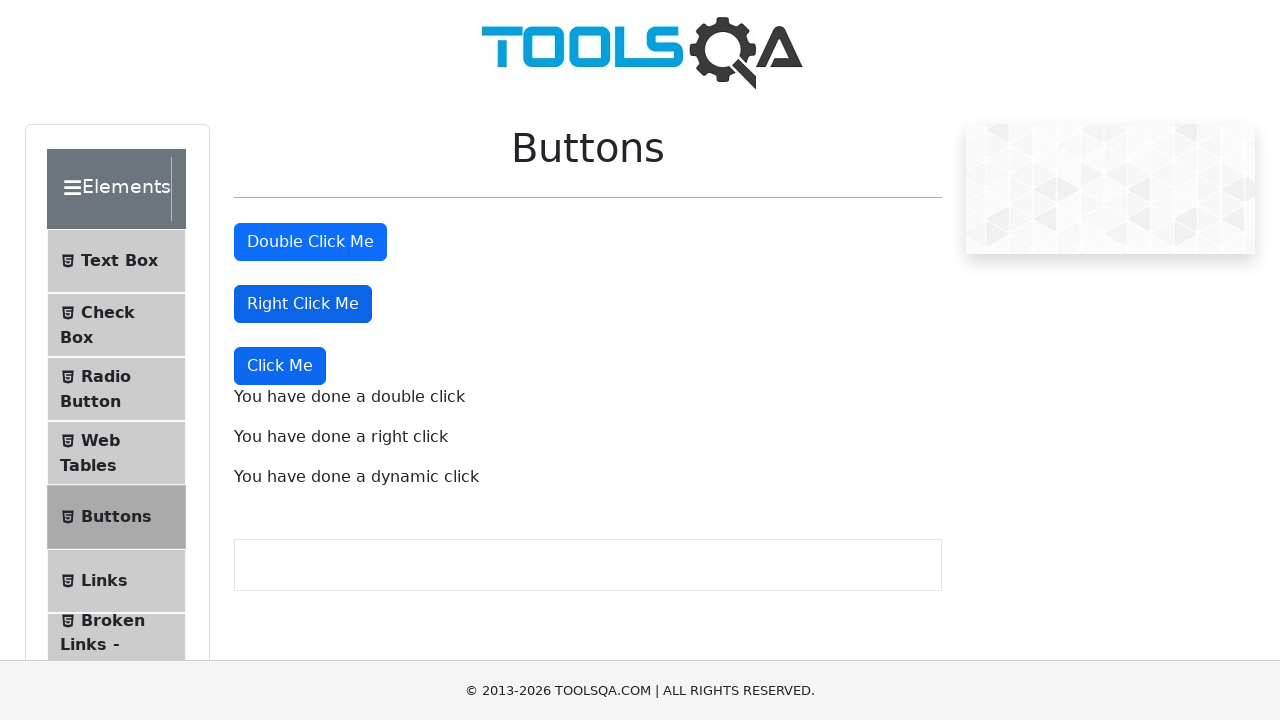

Double-click message appeared
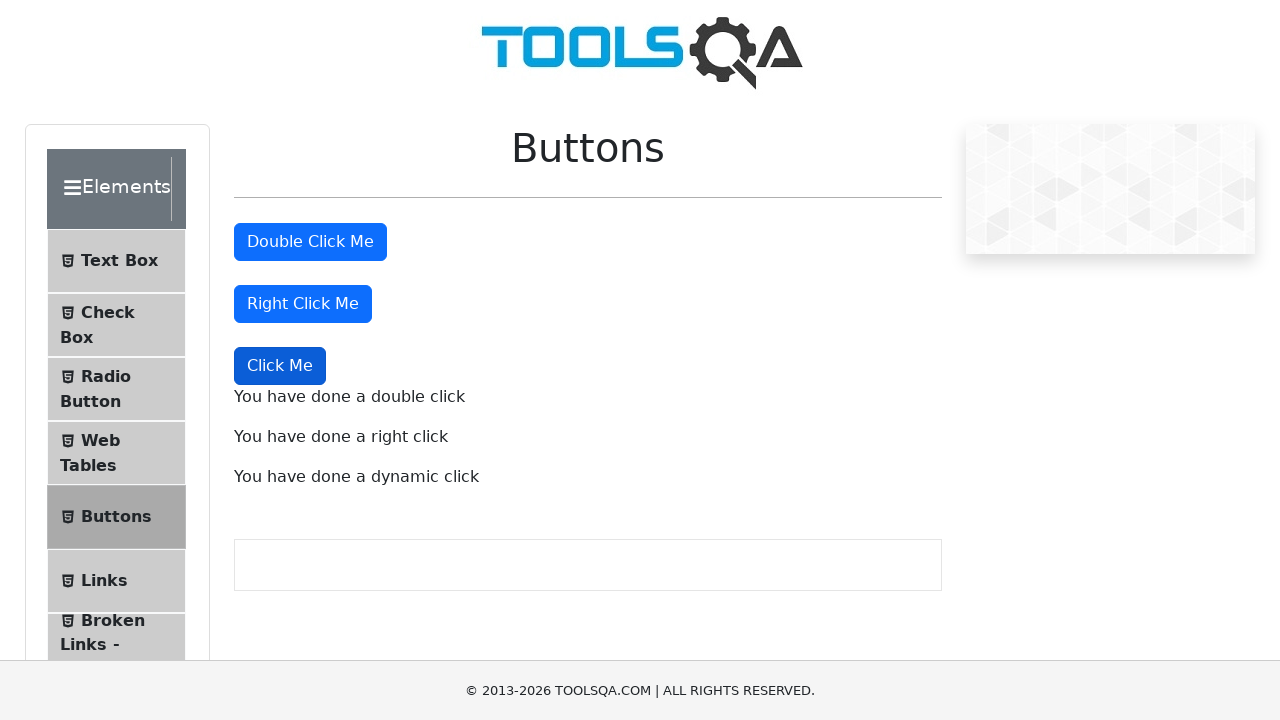

Right-click message appeared
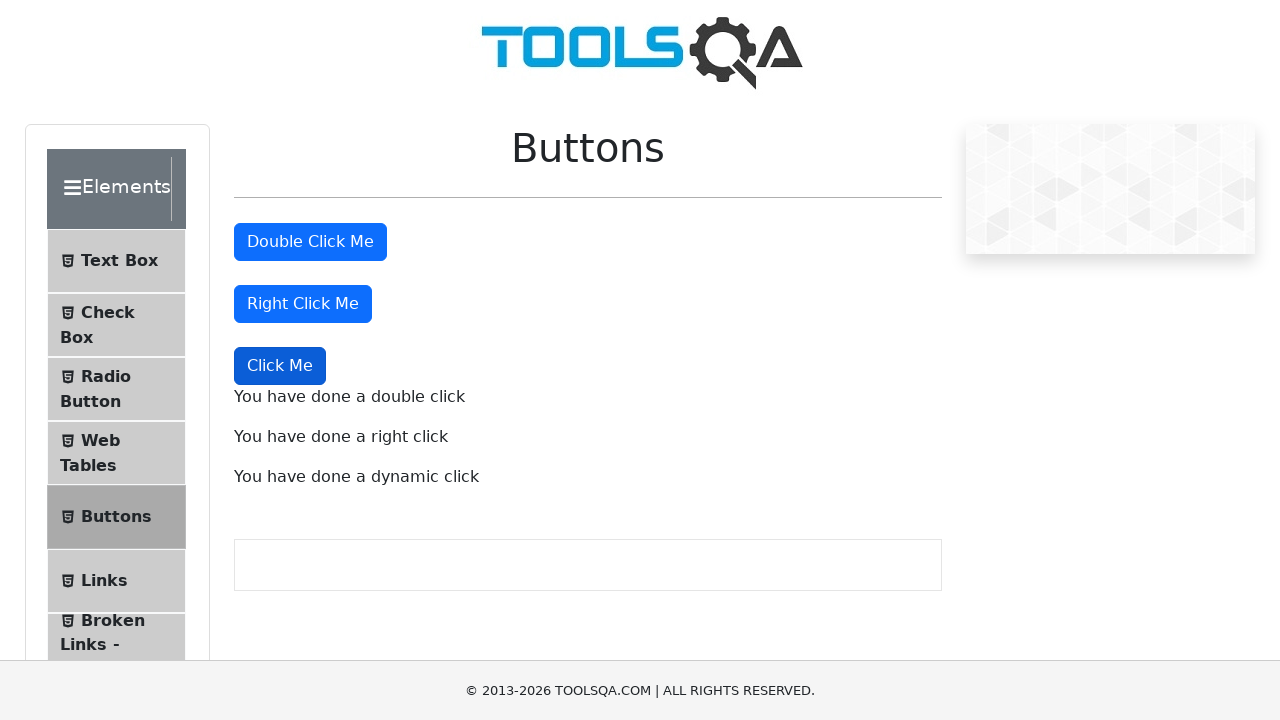

Dynamic click message appeared
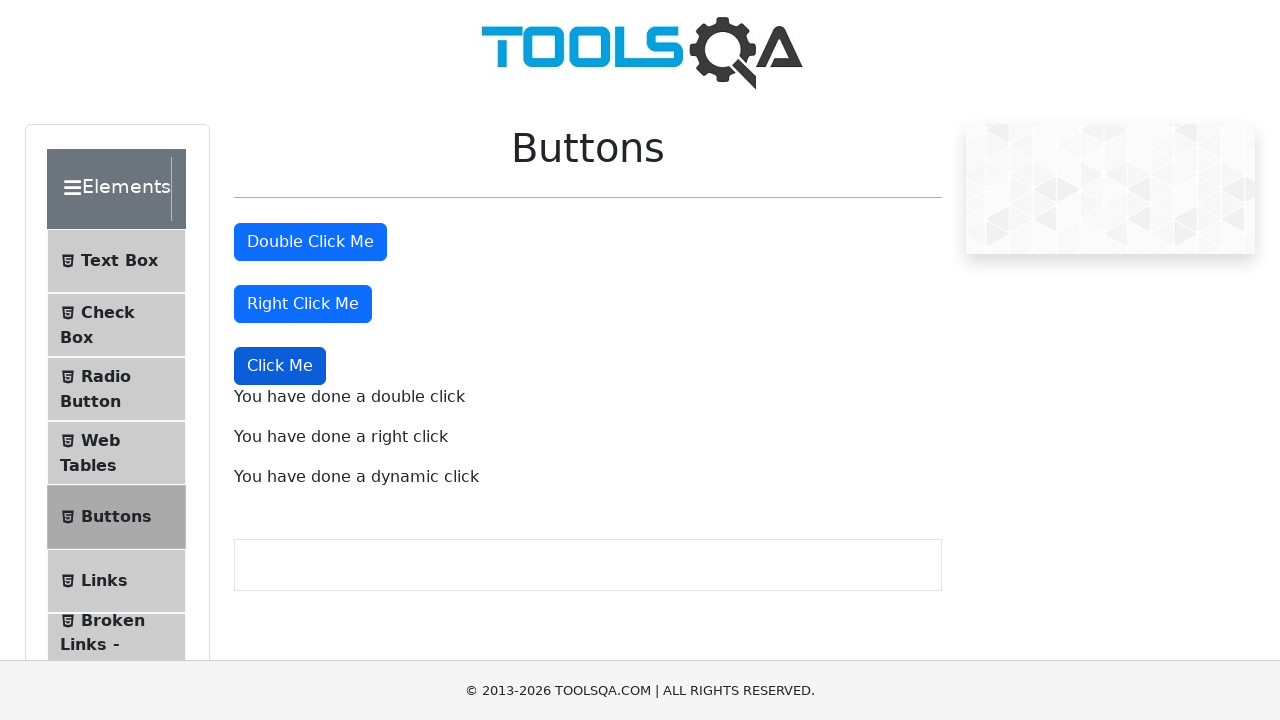

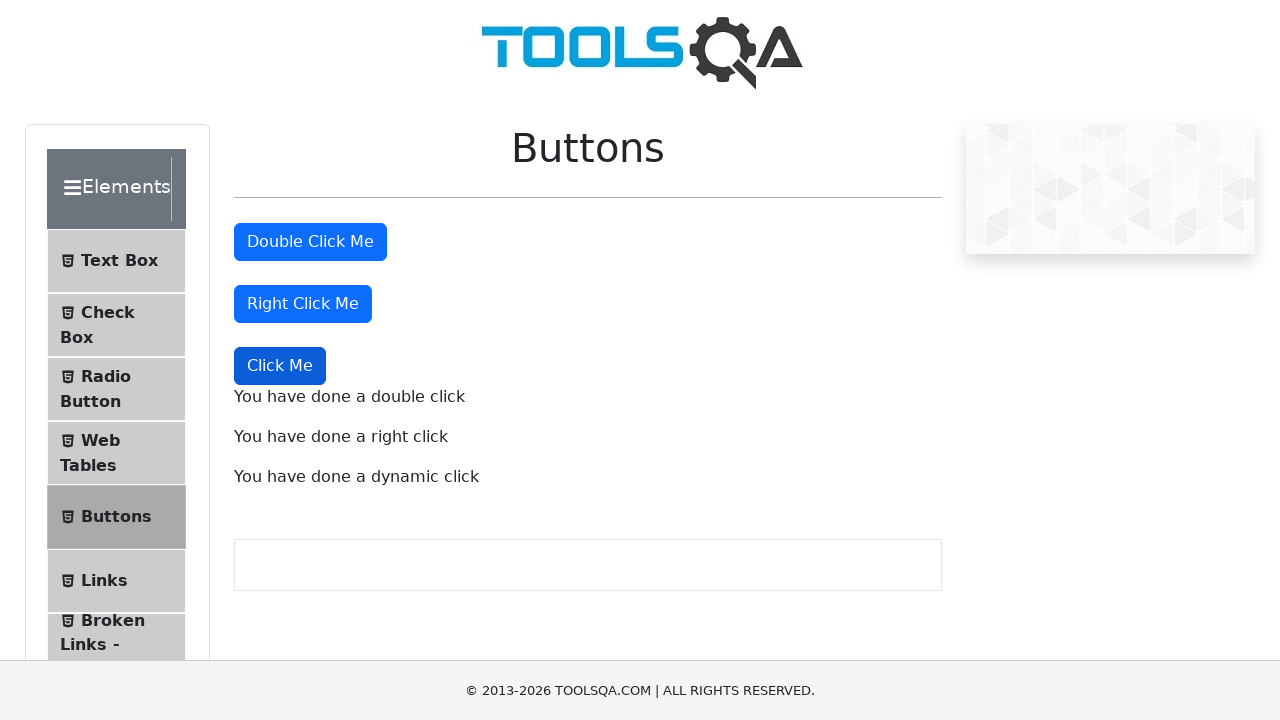